Tests setting a date value in a bootstrap datepicker input field using JavaScript evaluation and verifies the value is correctly set

Starting URL: https://uxsolutions.github.io/bootstrap-datepicker/?markup=input&format=&weekStart=&startDate=&endDate=&startView=0&minViewMode=0&maxViewMode=4&todayBtn=false&clearBtn=false&language=en&orientation=auto&multidate=&multidateSeparator=&keyboardNavigation=on&forceParse=on#sandbox

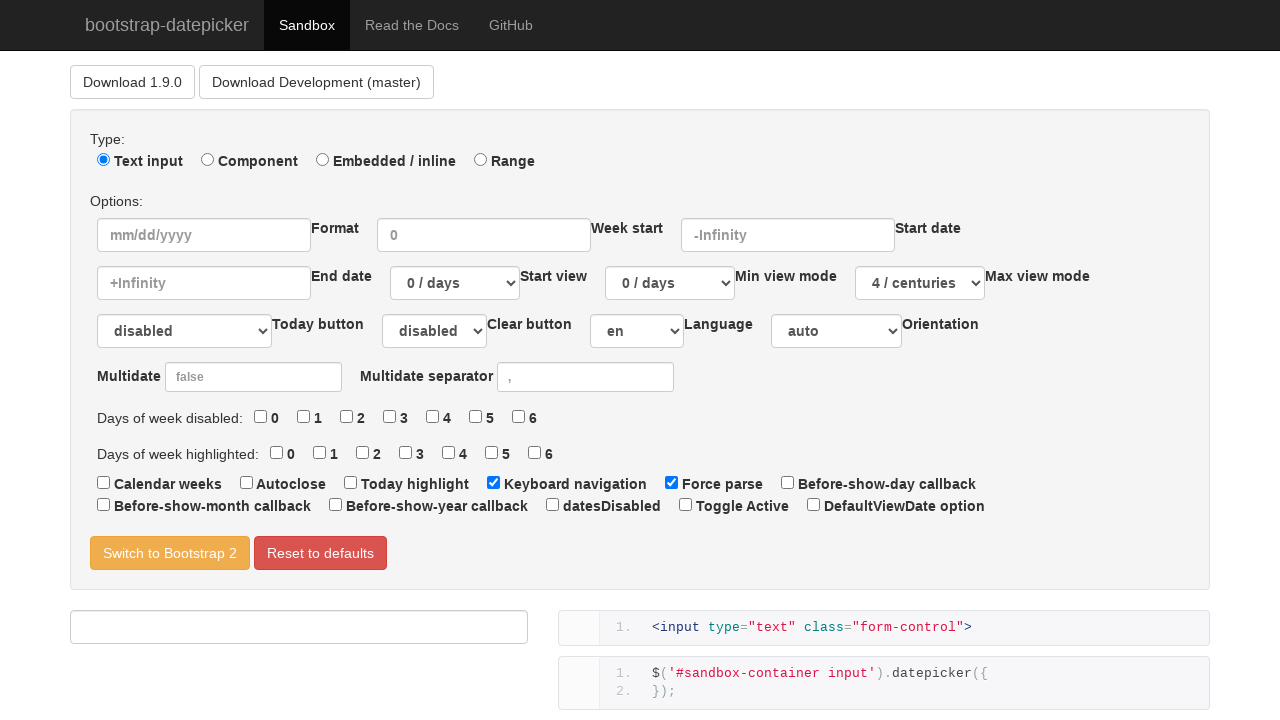

Waited for datepicker input to be ready
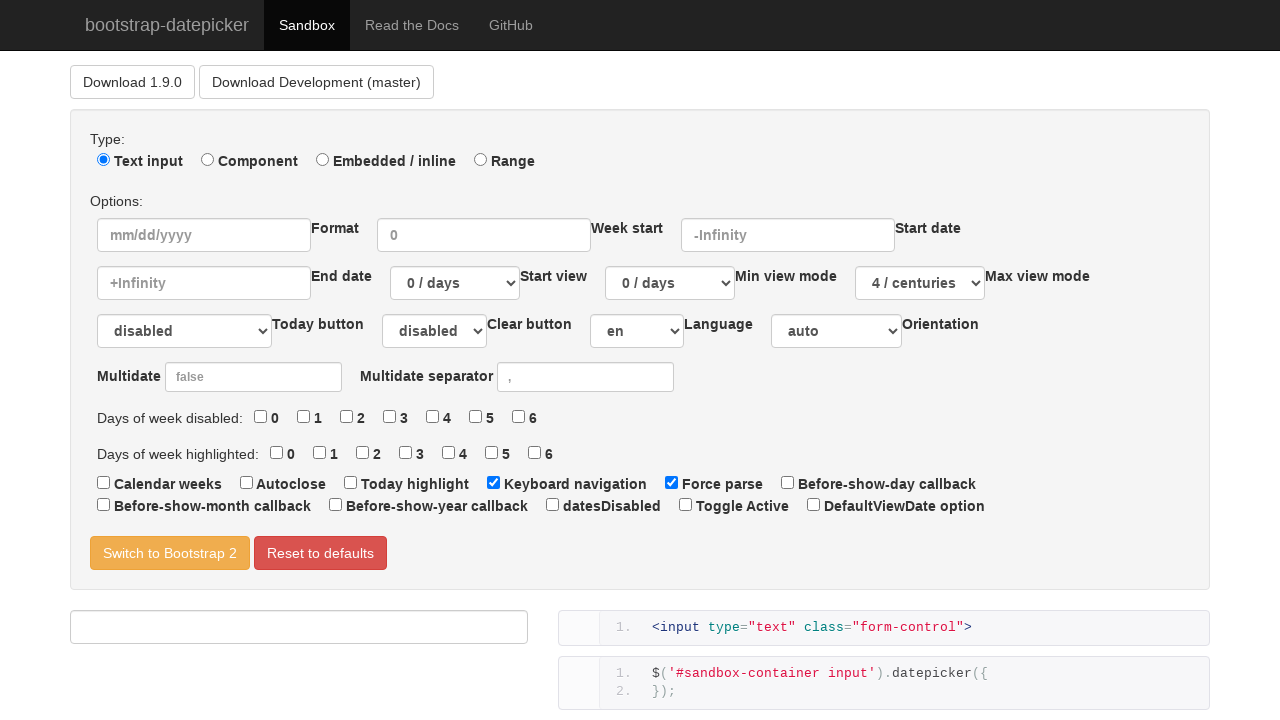

Set date value to 11/11/2000 using JavaScript
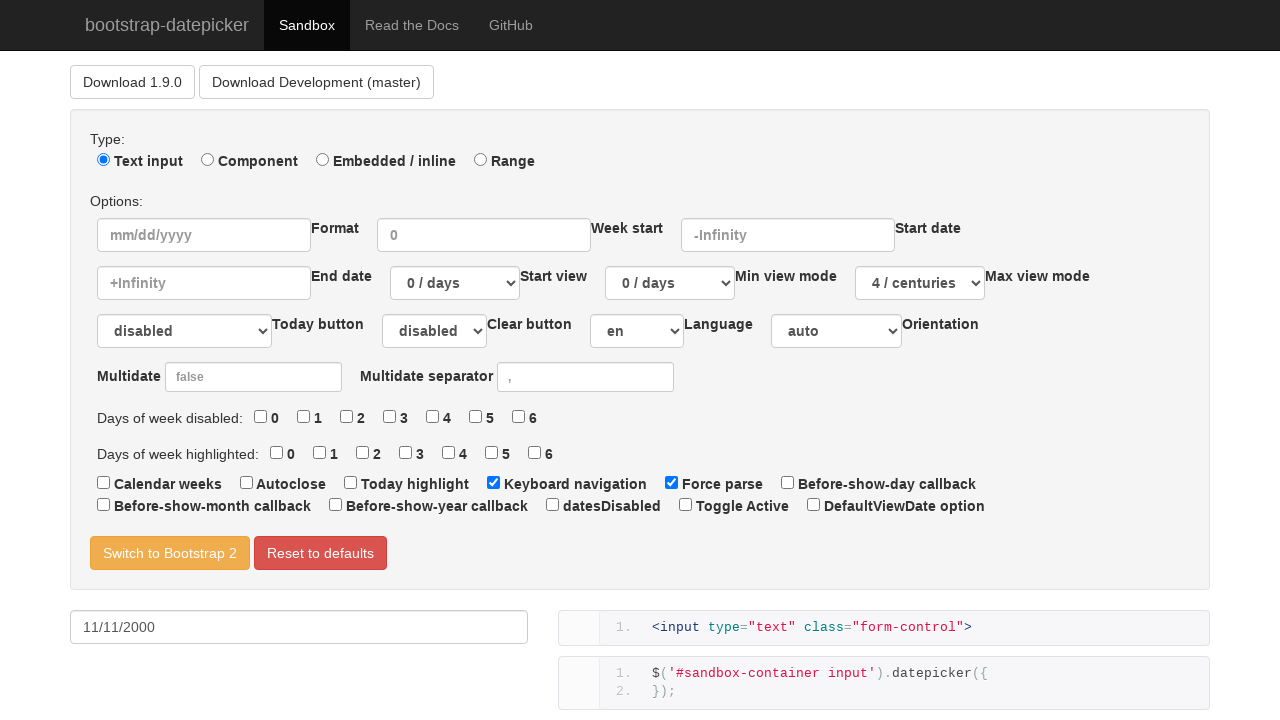

Dispatched change event to register the date value
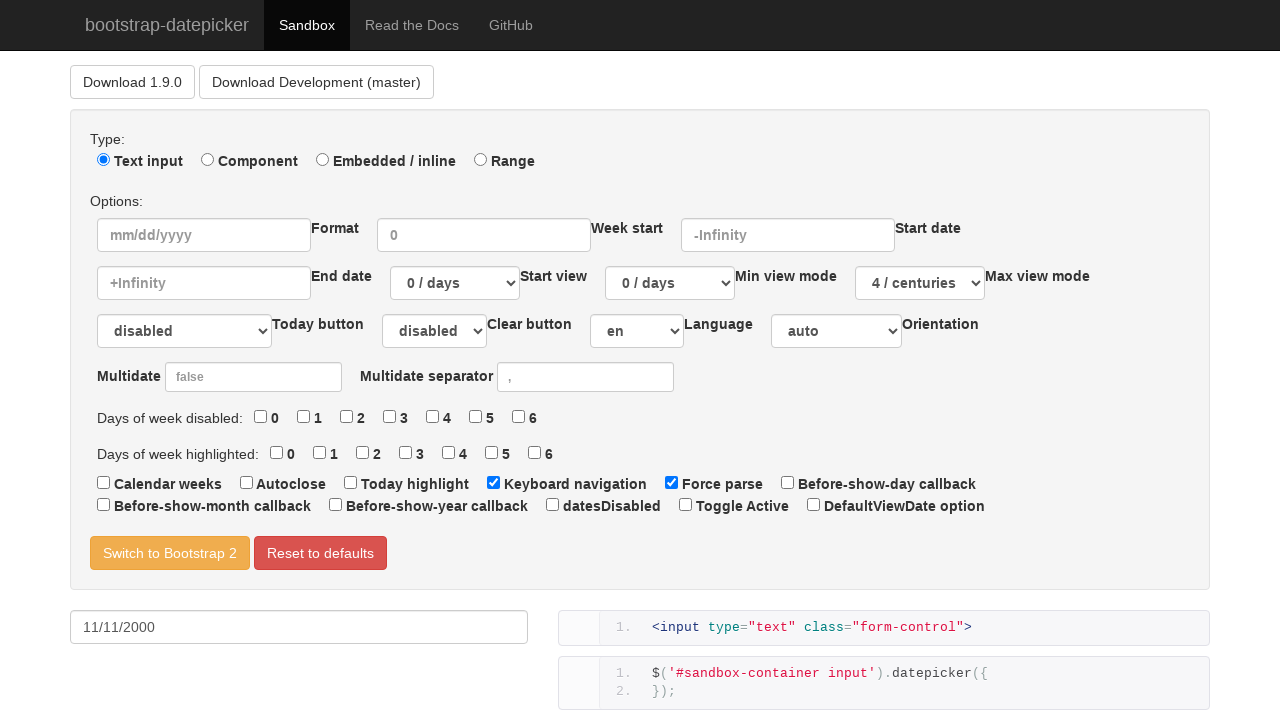

Retrieved input value for verification
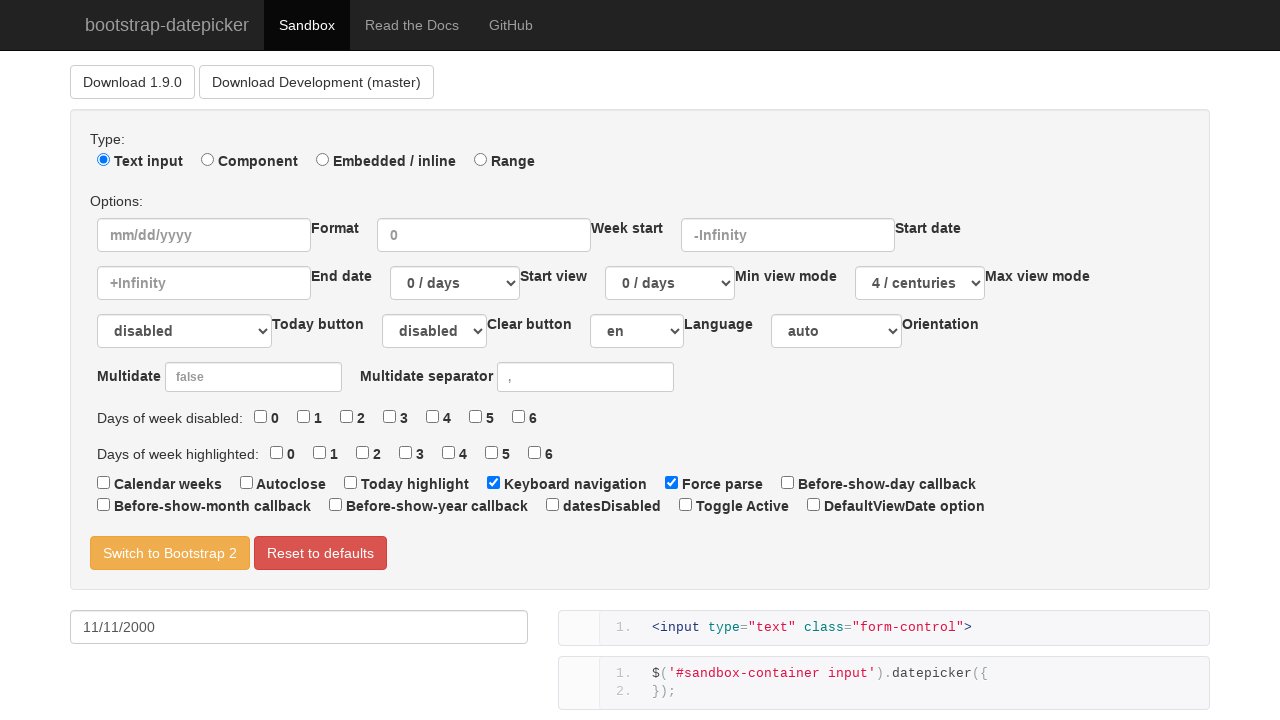

Verified input value equals '11/11/2000'
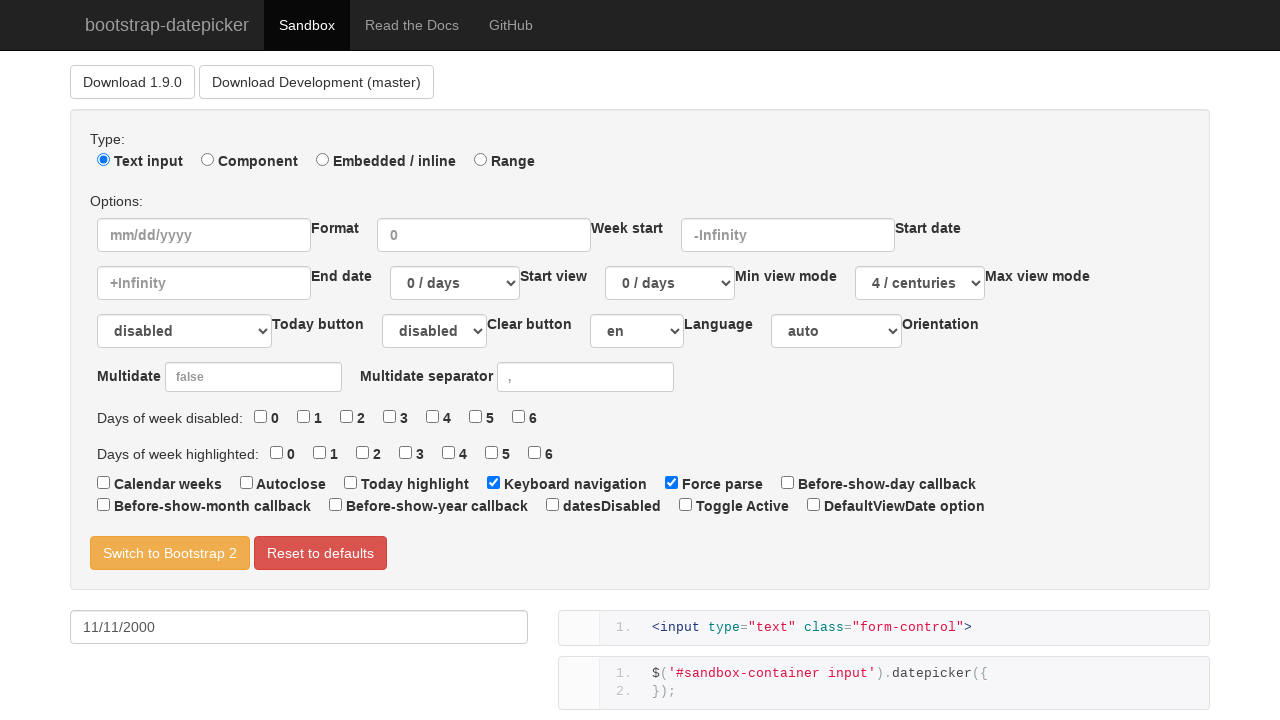

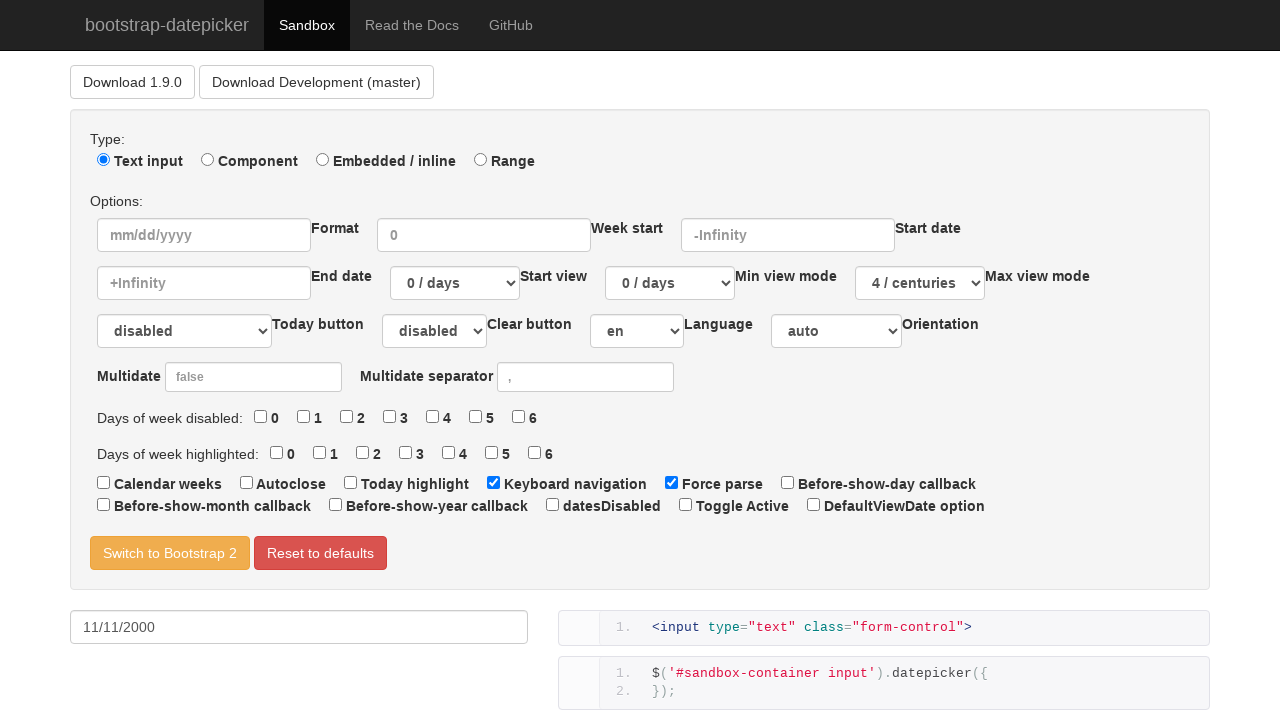